Tests the responsiveness of the 'Sign Up' link across different screen widths (1024px and 800px)

Starting URL: https://e-commerce-client-swart.vercel.app/

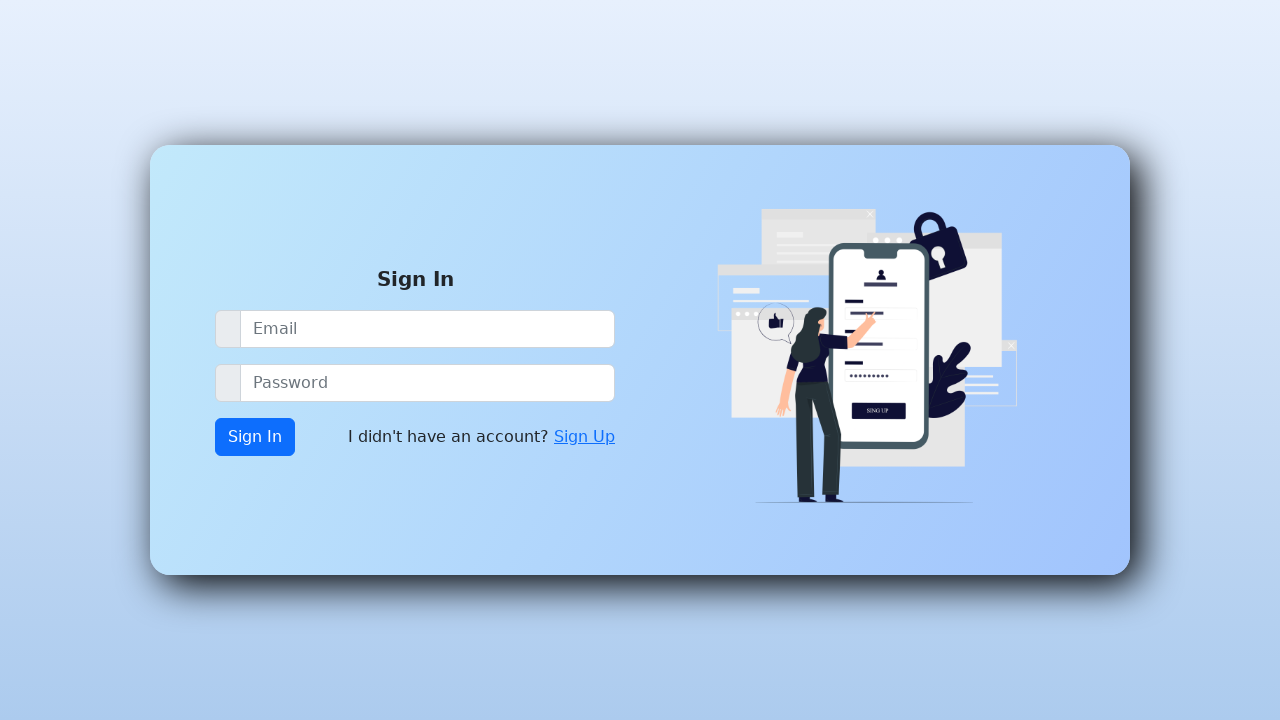

Set viewport size to 1024x768px
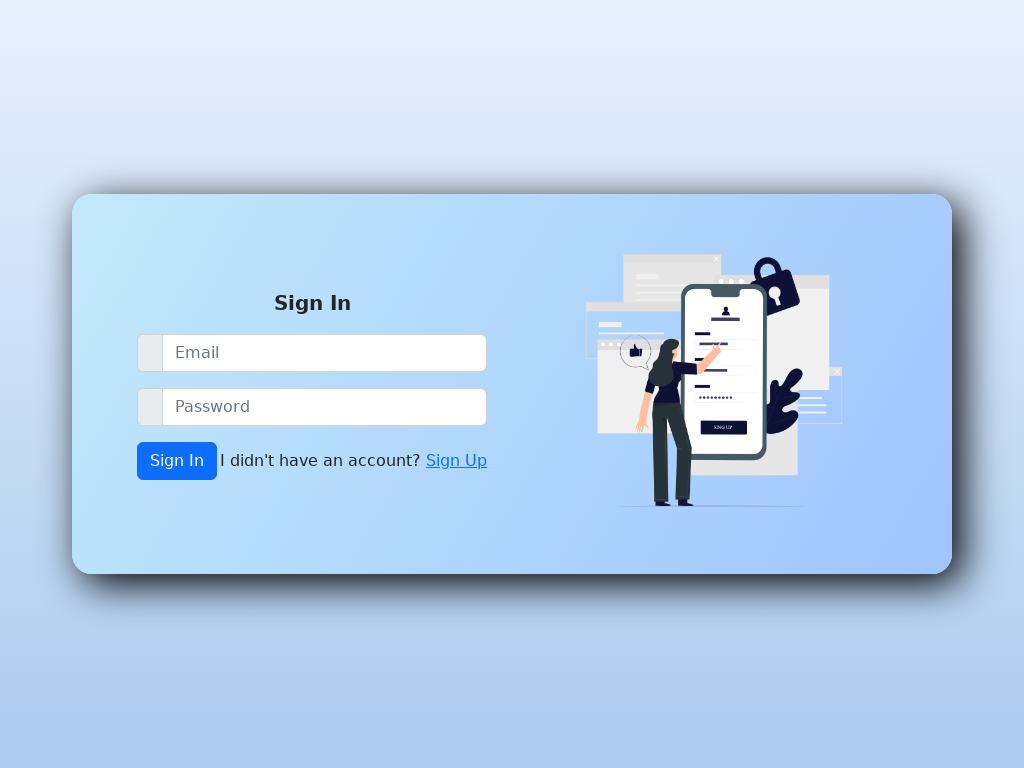

Located 'Sign Up' link at 1024px width
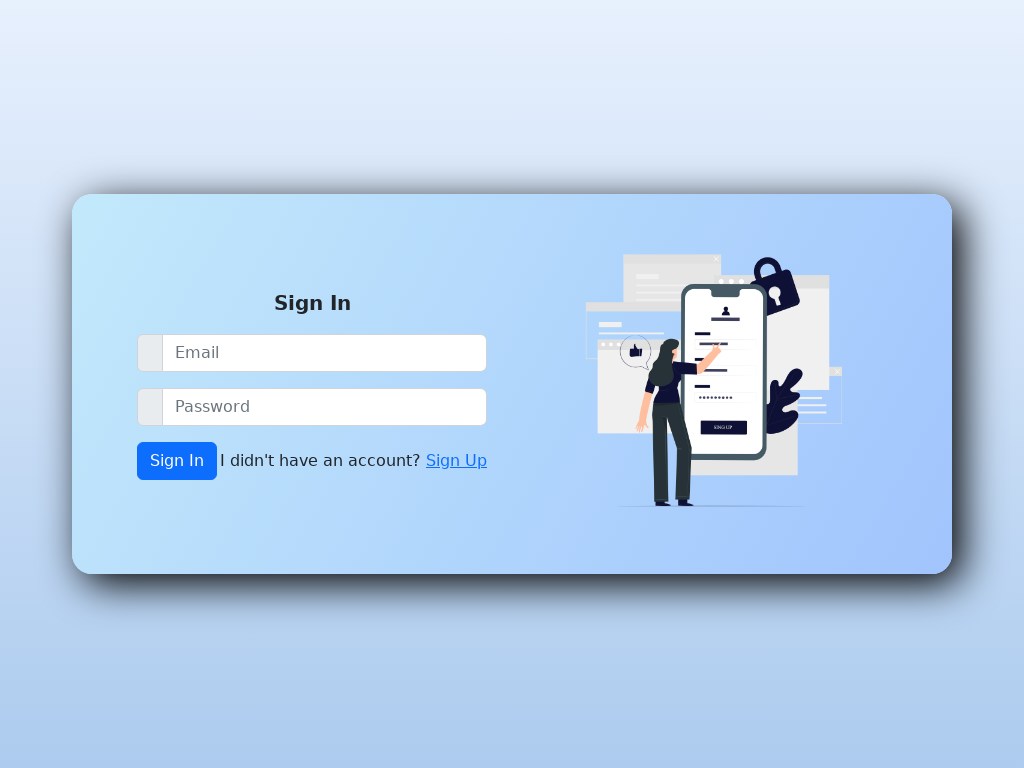

Verified 'Sign Up' link is visible at 1024px width
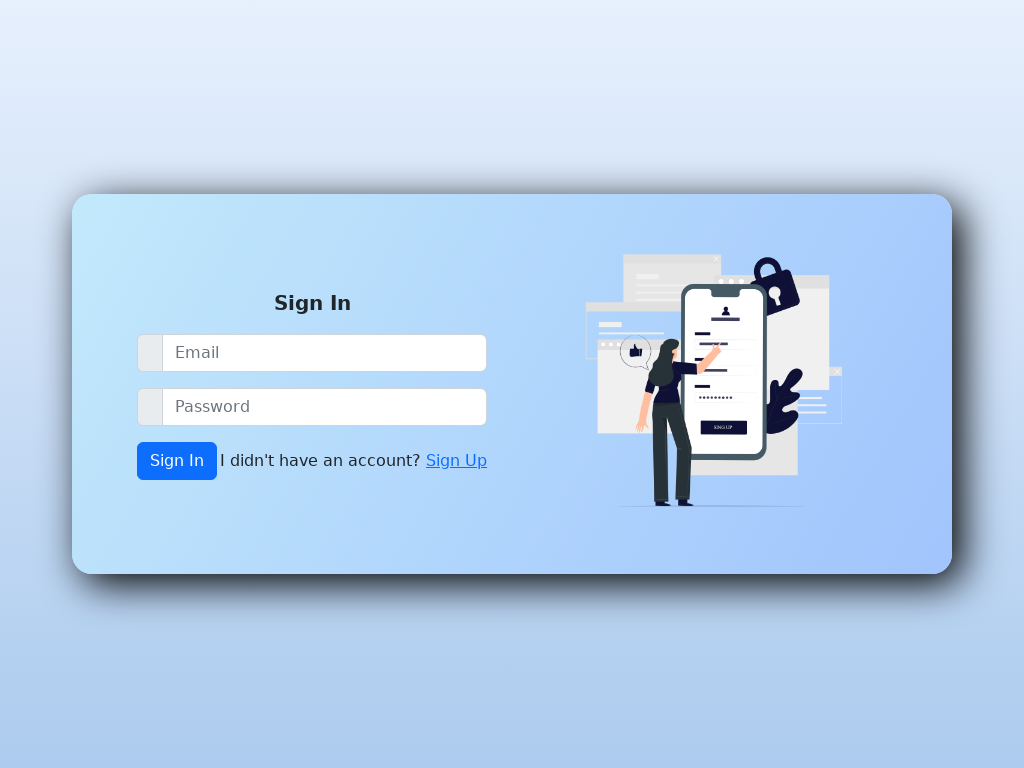

Set viewport size to 800x768px
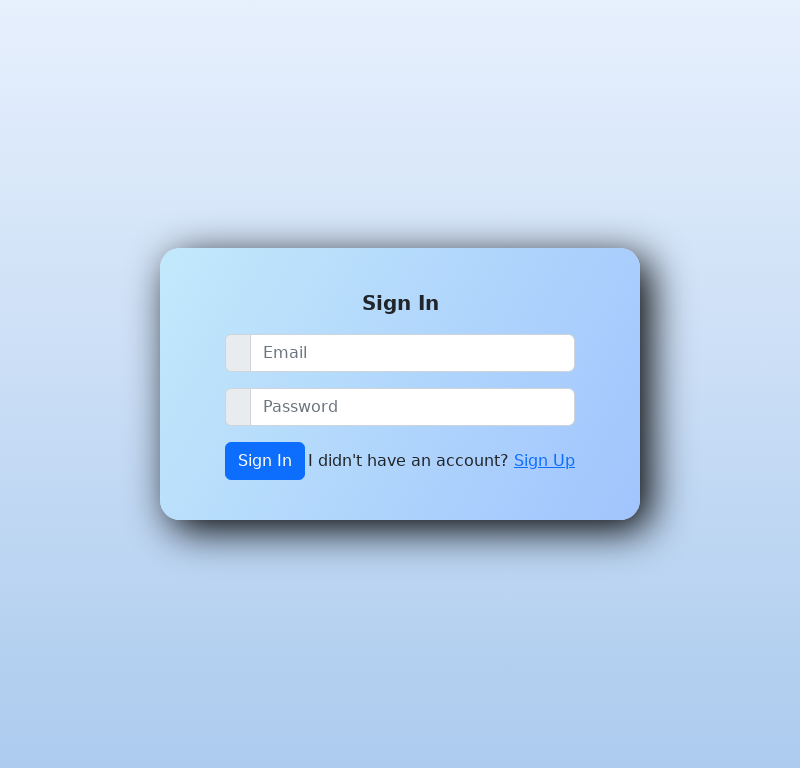

Located 'Sign Up' link at 800px width
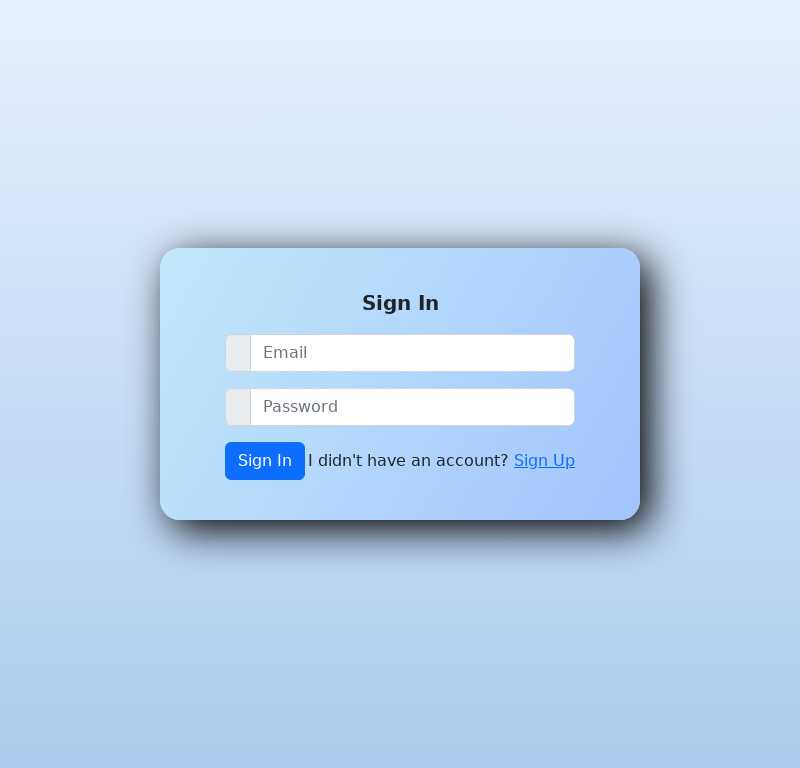

Verified 'Sign Up' link is visible at 800px width
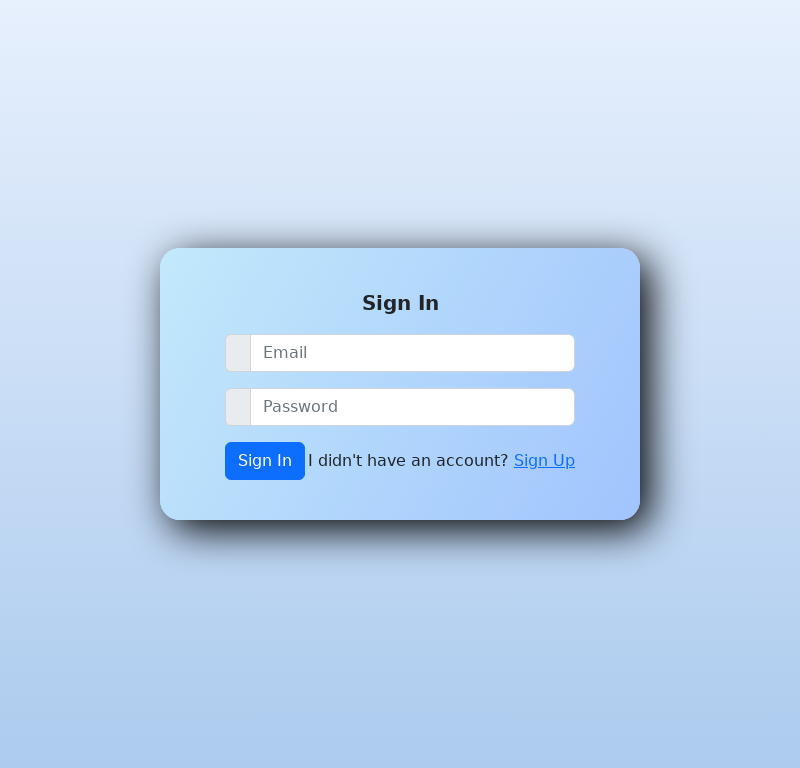

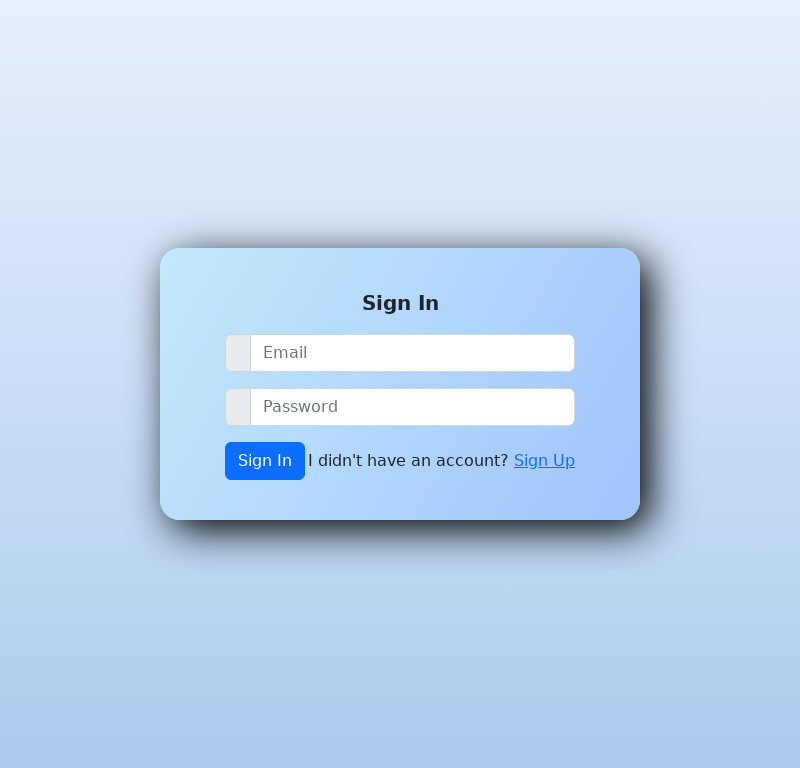